Tests page scrolling functionality by scrolling to the bottom of the page and then scrolling back up to the top

Starting URL: https://rahulshettyacademy.com/AutomationPractice/

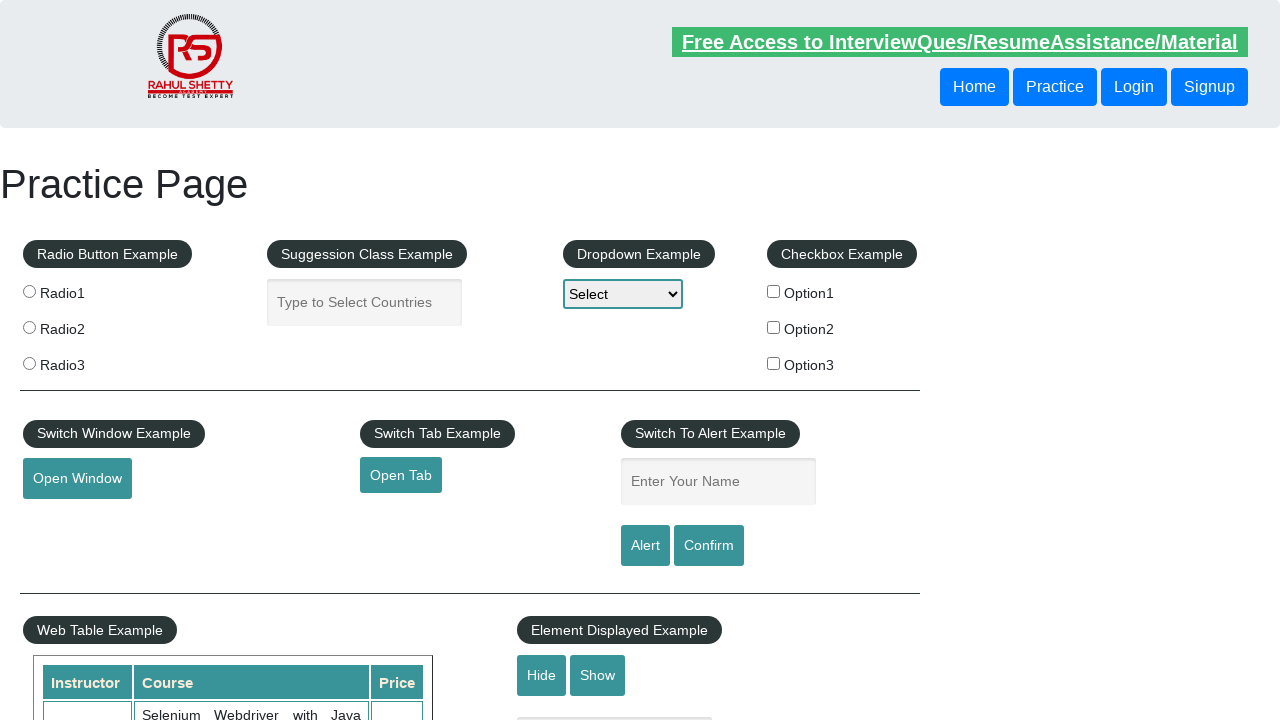

Scrolled to the bottom of the page
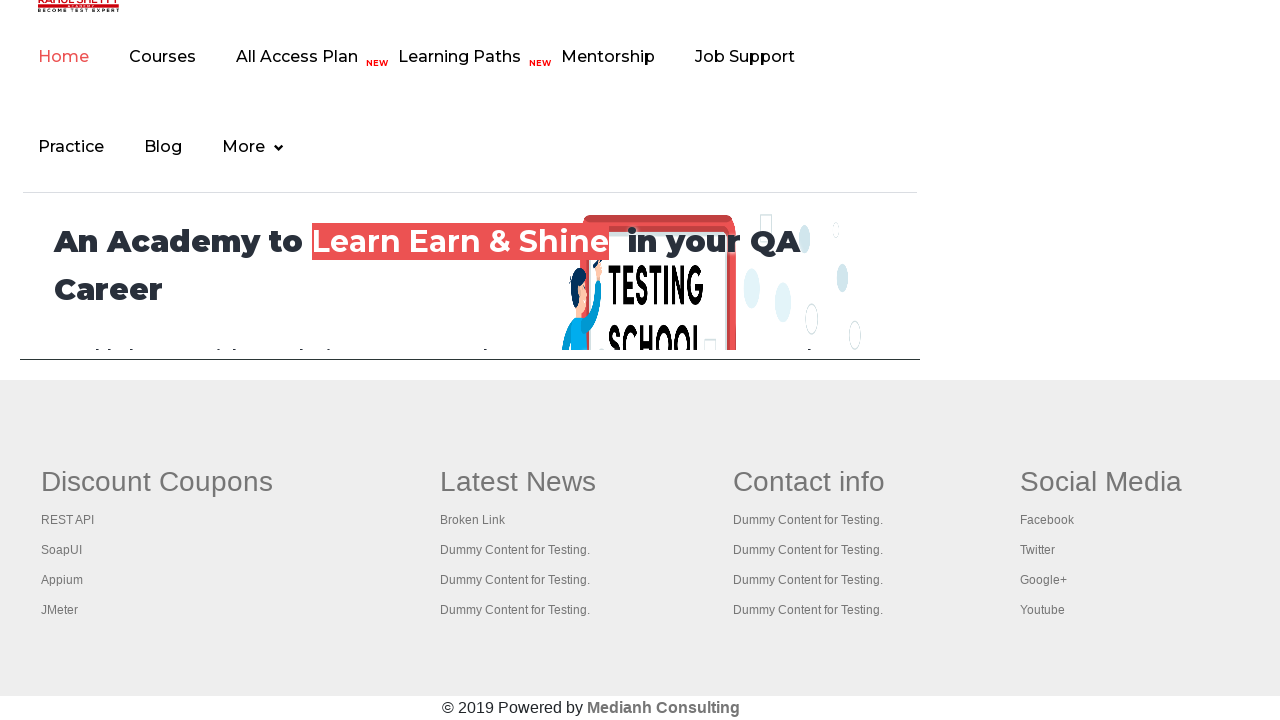

Waited 2 seconds for scroll to complete
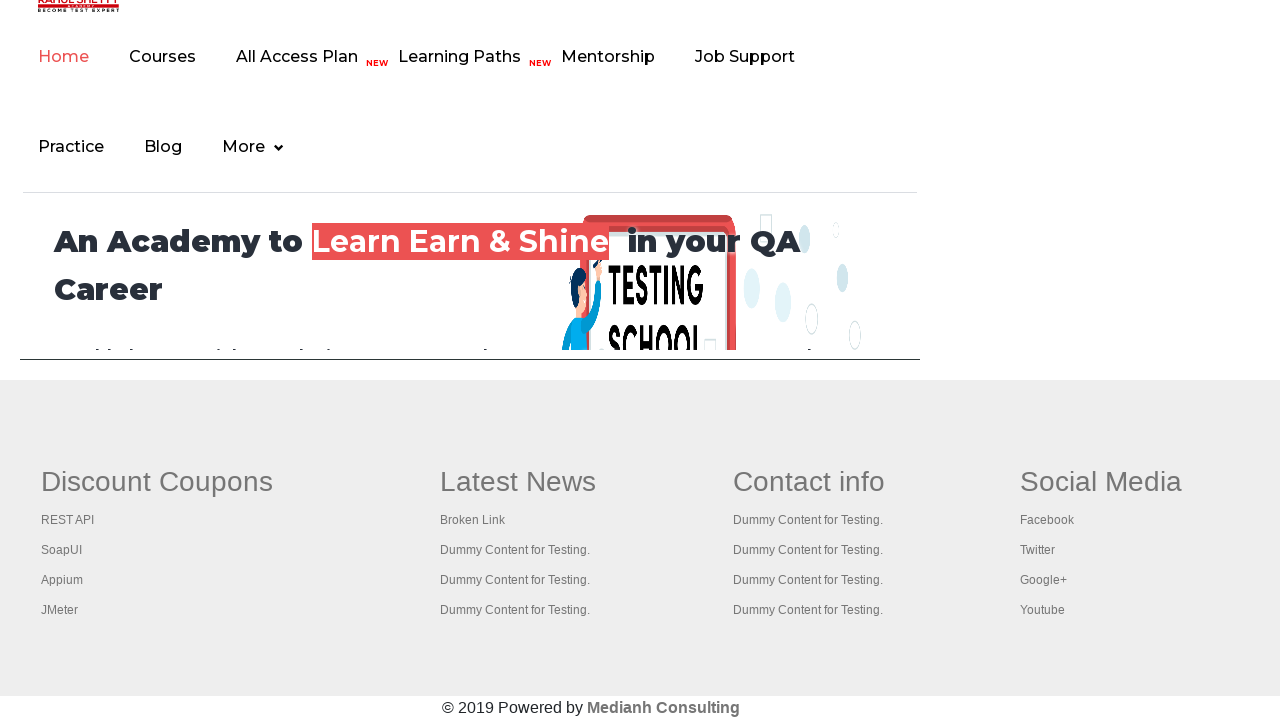

Scrolled back to the top of the page
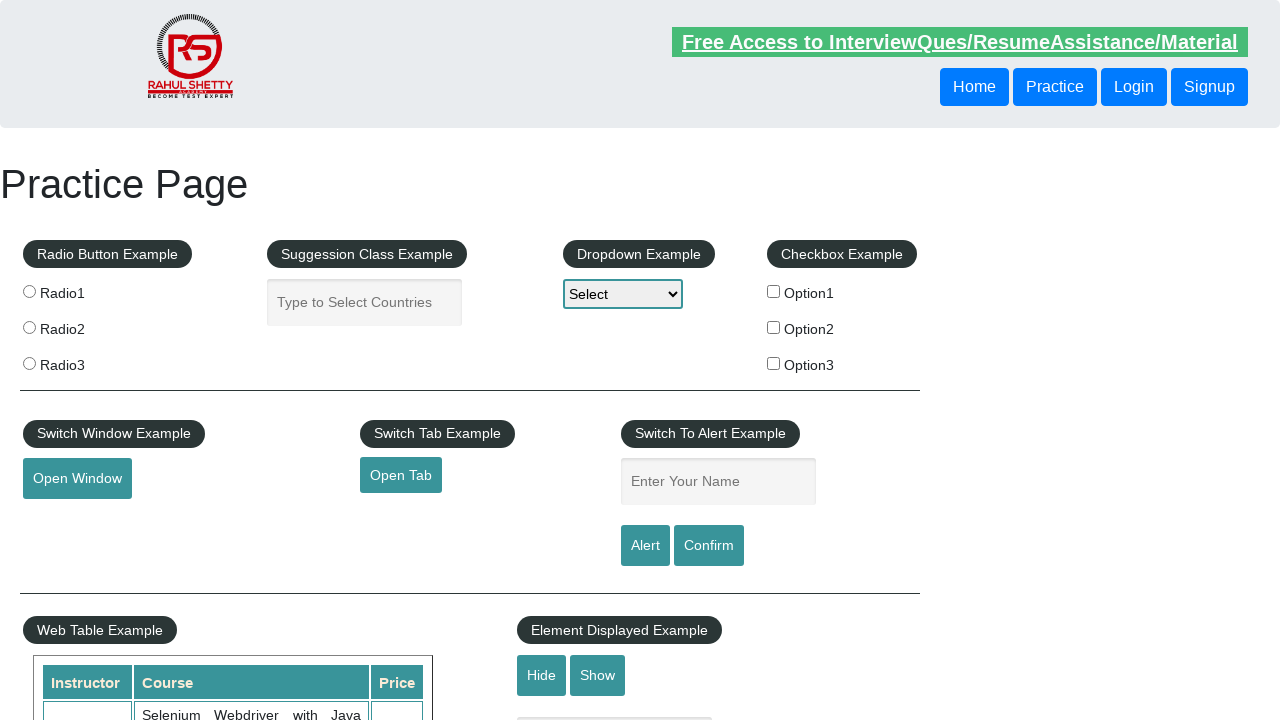

Waited 2 seconds for scroll to complete
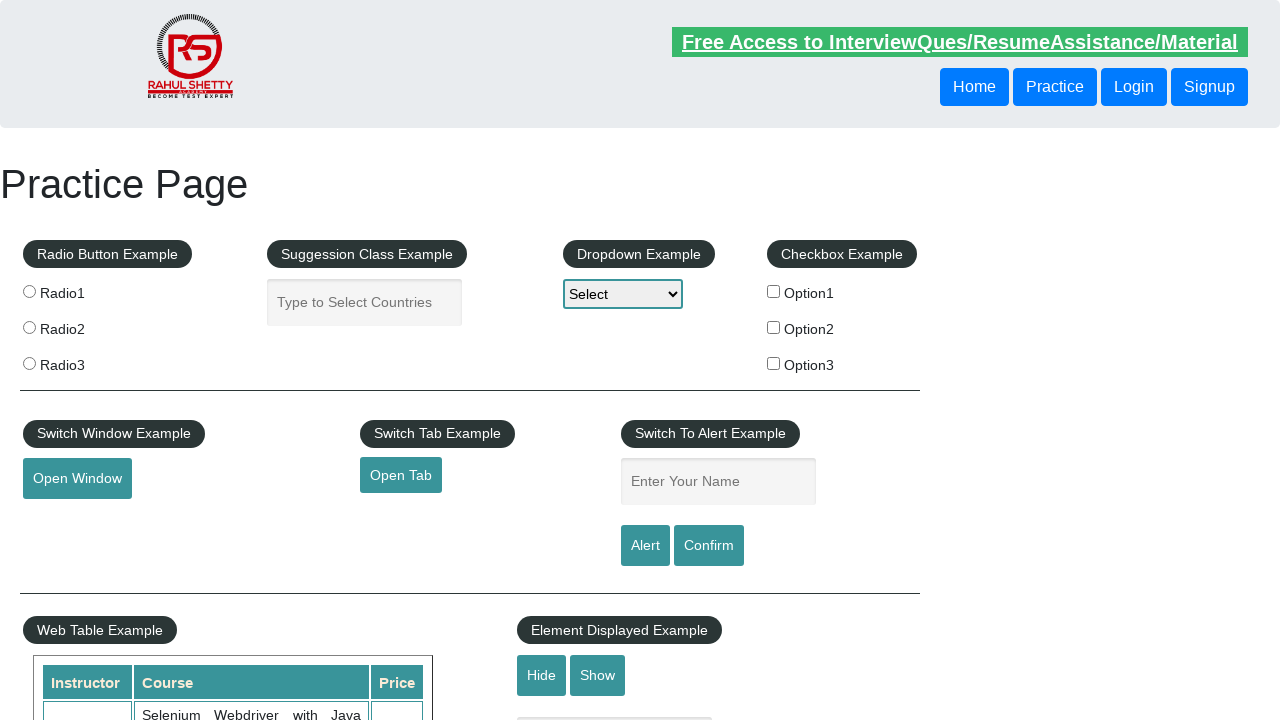

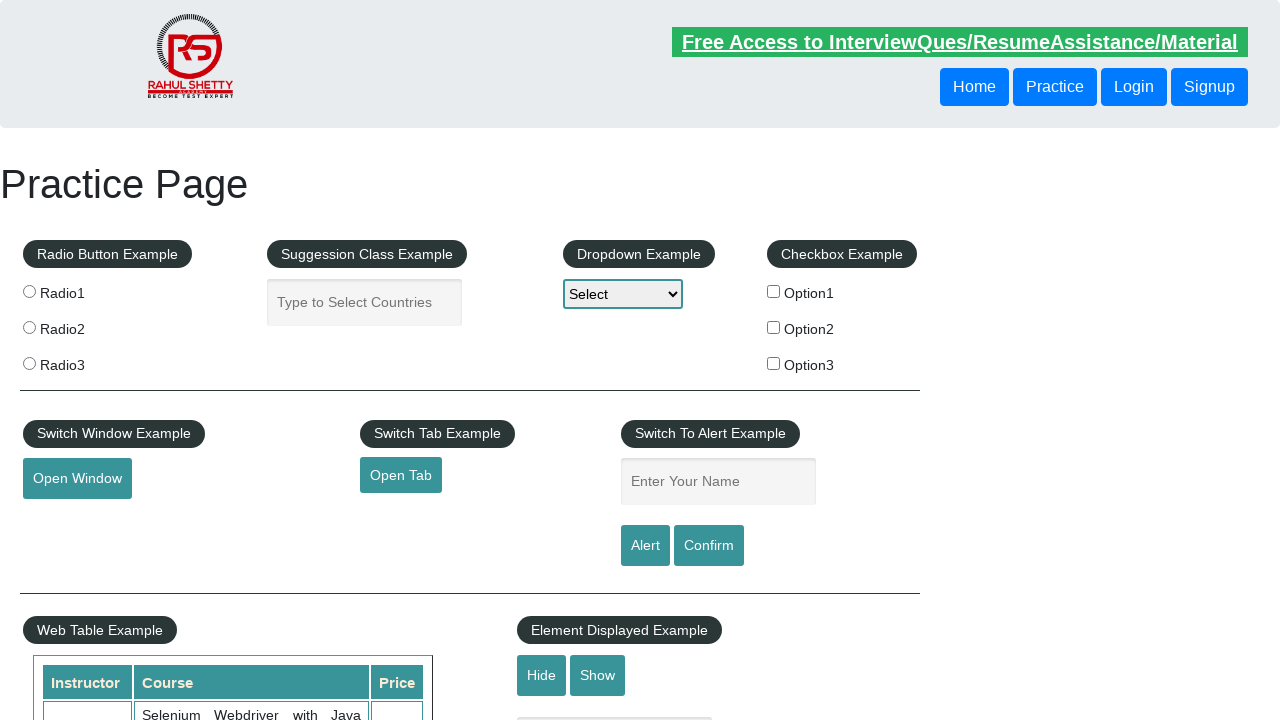